Tests radio button selection by clicking on different radio button options

Starting URL: https://demoqa.com/radio-button

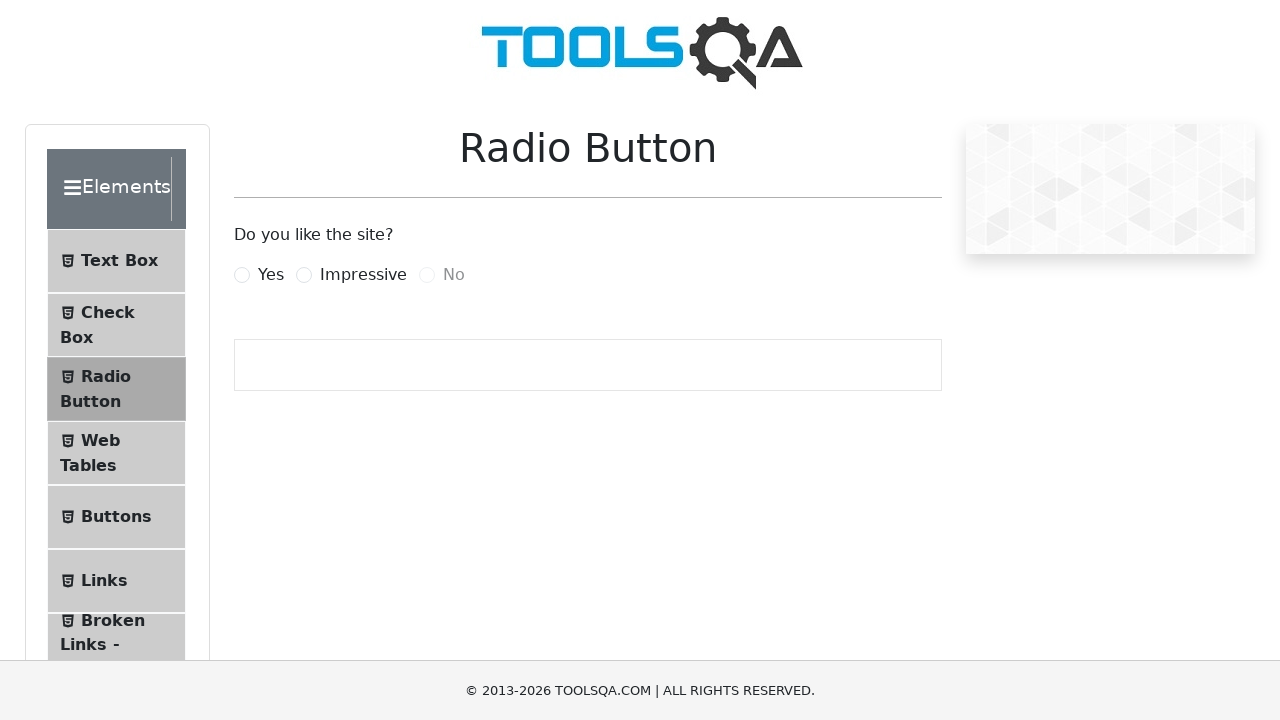

Clicked on 'Yes' radio button at (271, 275) on xpath=//label[contains(text(),'Yes')]
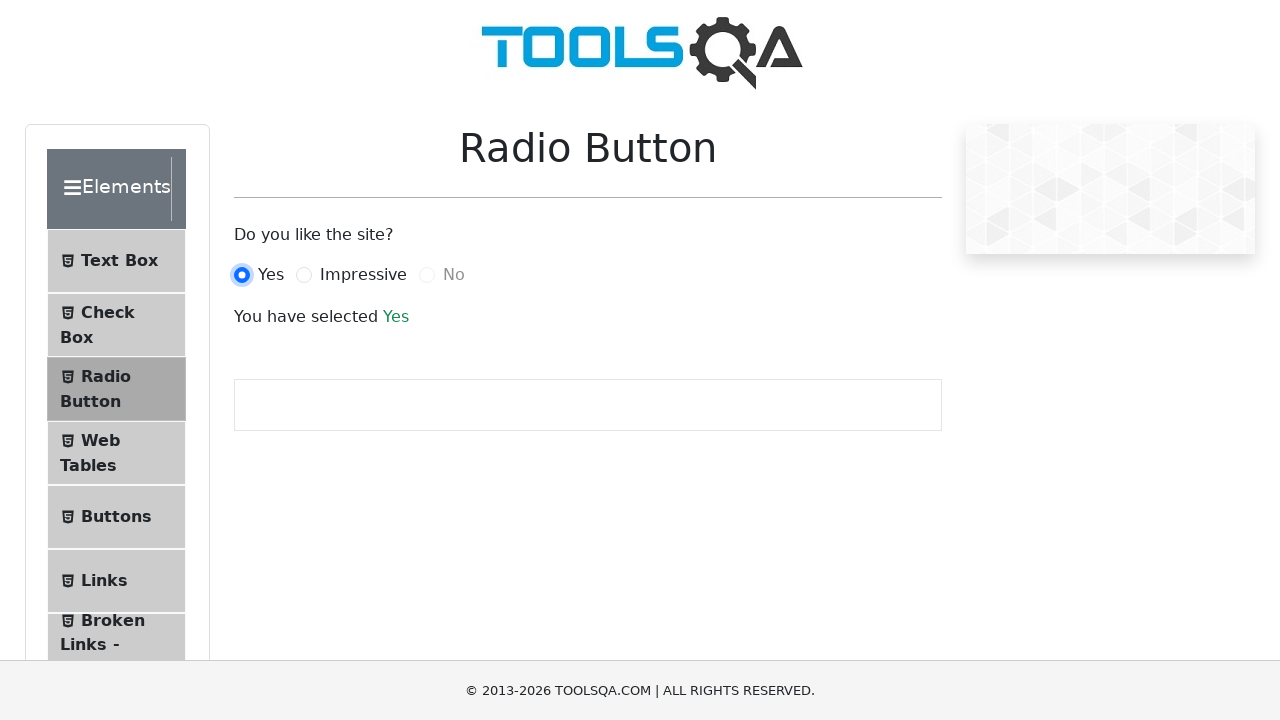

Clicked on 'Impressive' radio button at (363, 275) on xpath=//label[contains(text(),'Impressive')]
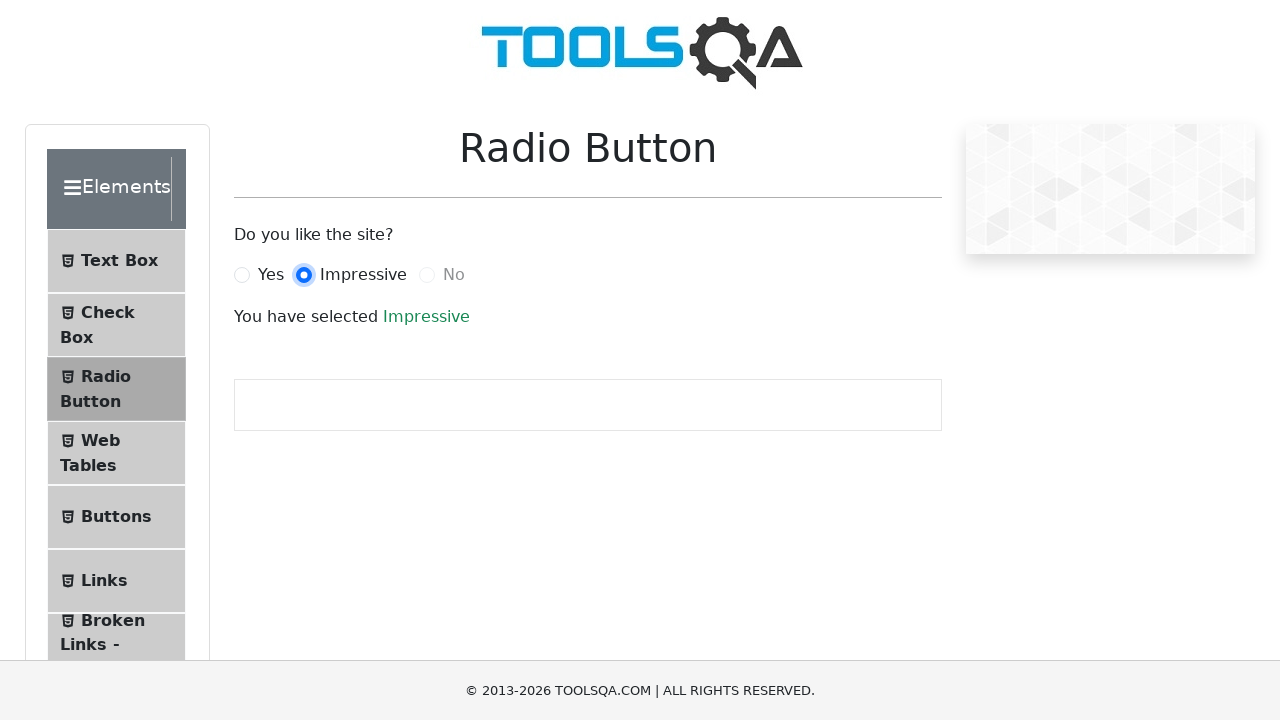

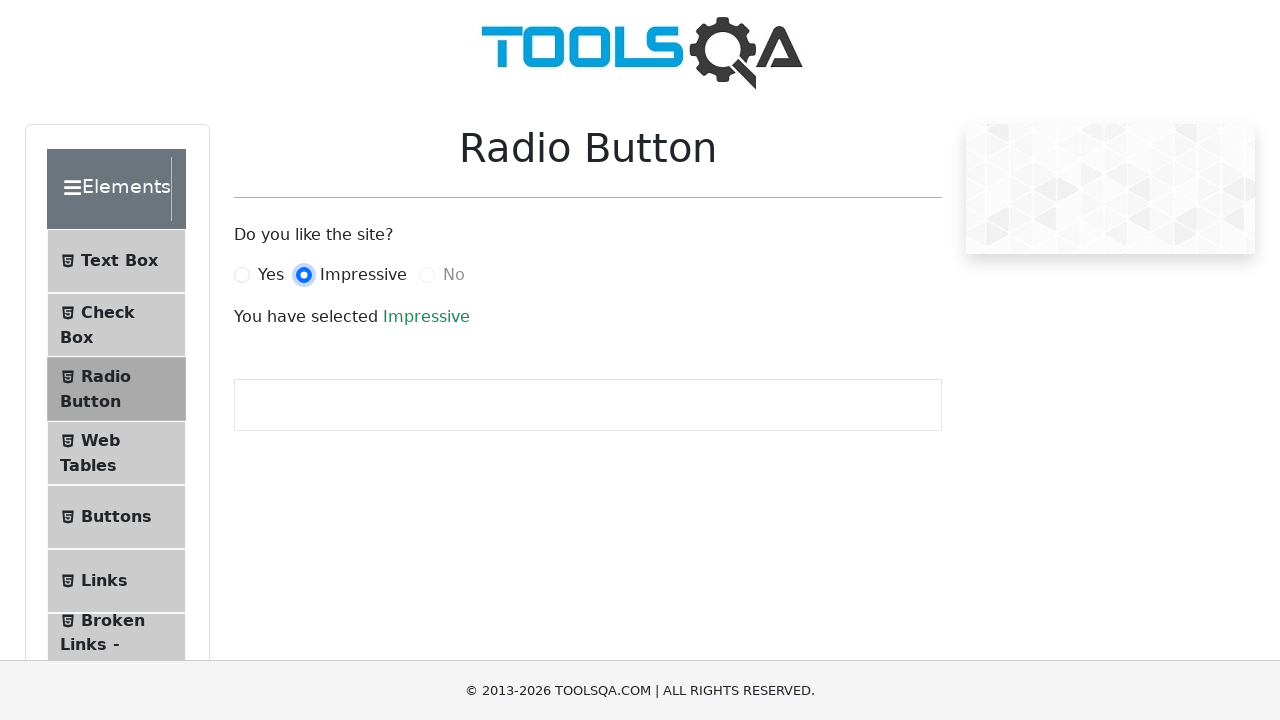